Tests a text box form by filling in full name, email, current address, and permanent address fields, then submitting the form.

Starting URL: https://demoqa.com/text-box

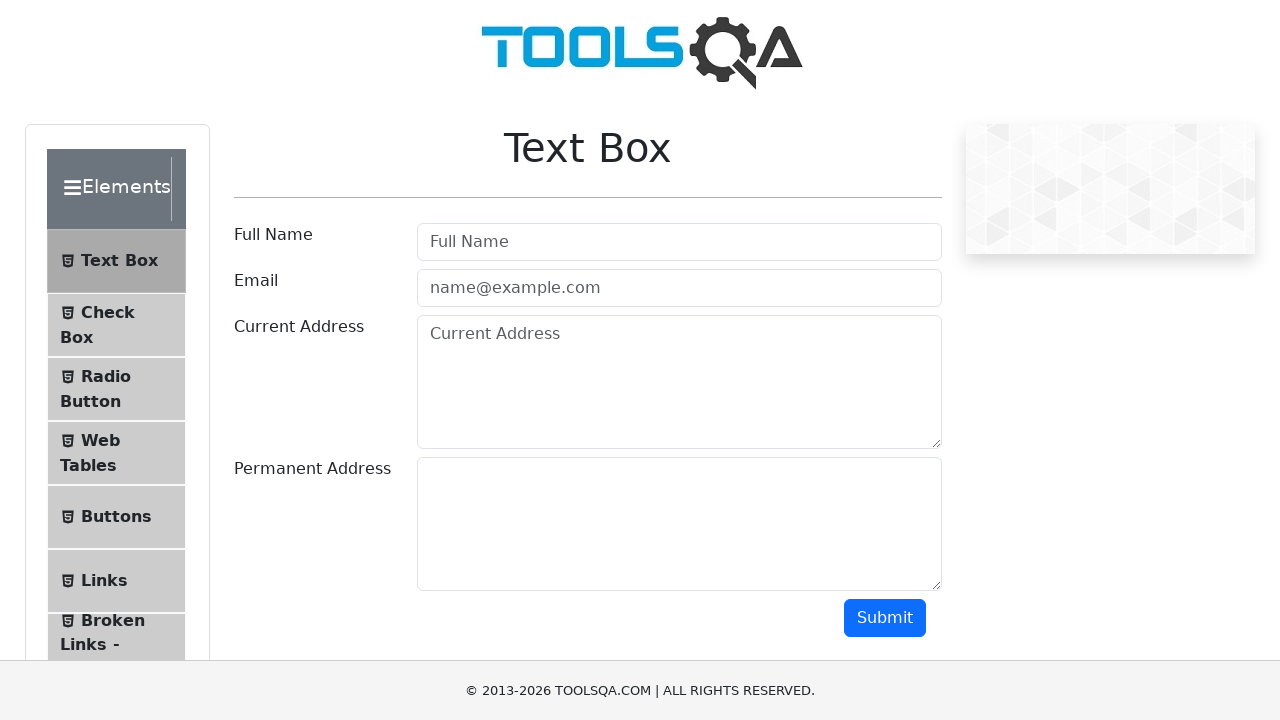

Filled full name field with 'hana' on #userName
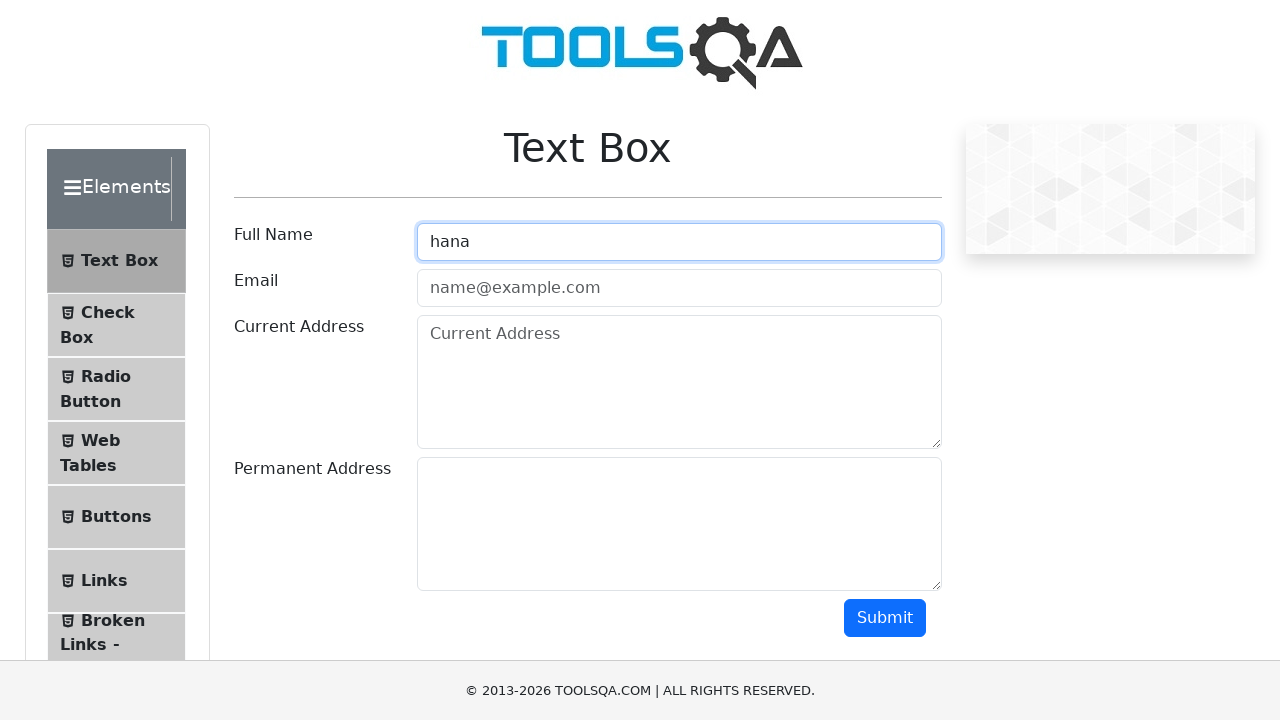

Filled email field with 'hello@gmail.com' on #userEmail
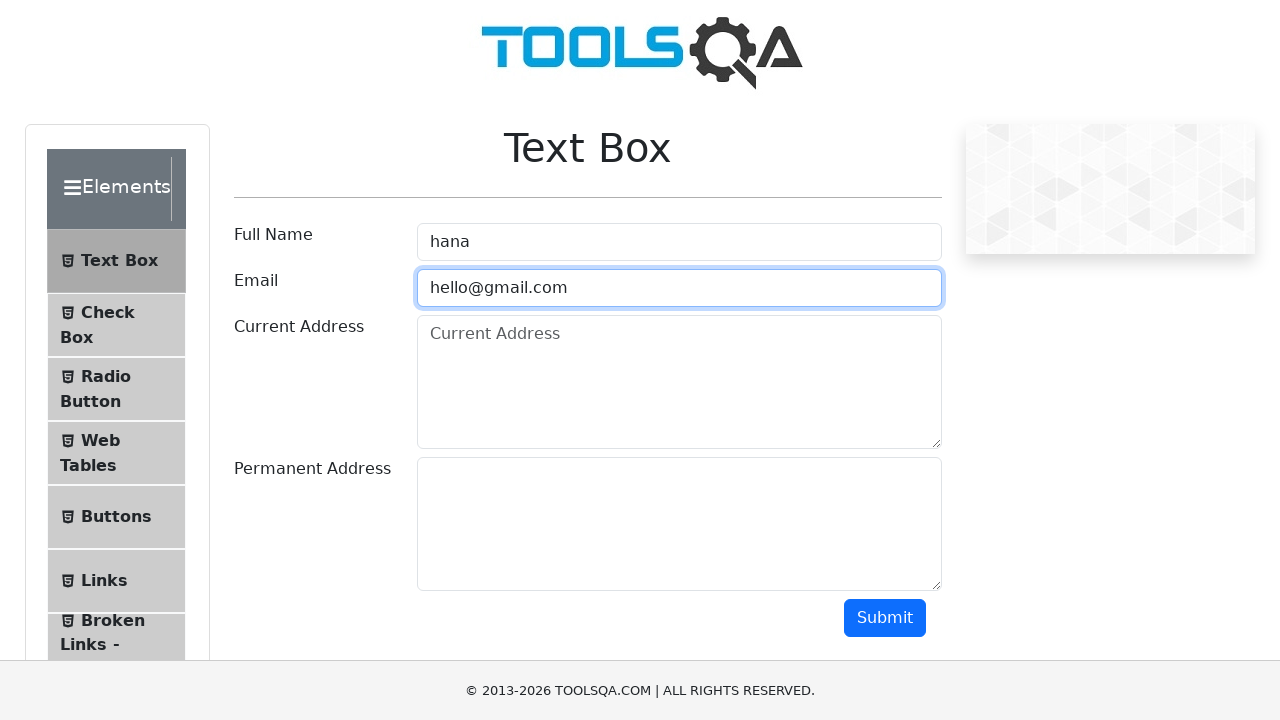

Filled current address field with 'bangalore' on #currentAddress
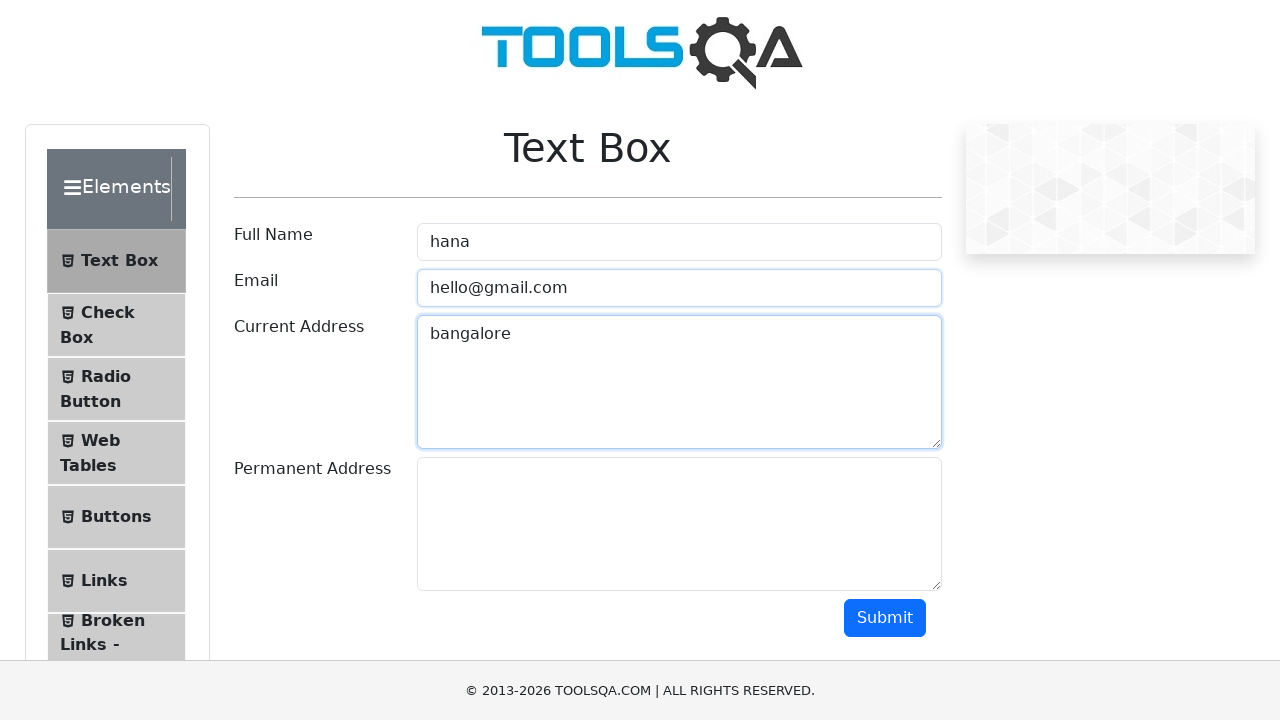

Filled permanent address field with 'bangalore' on #permanentAddress
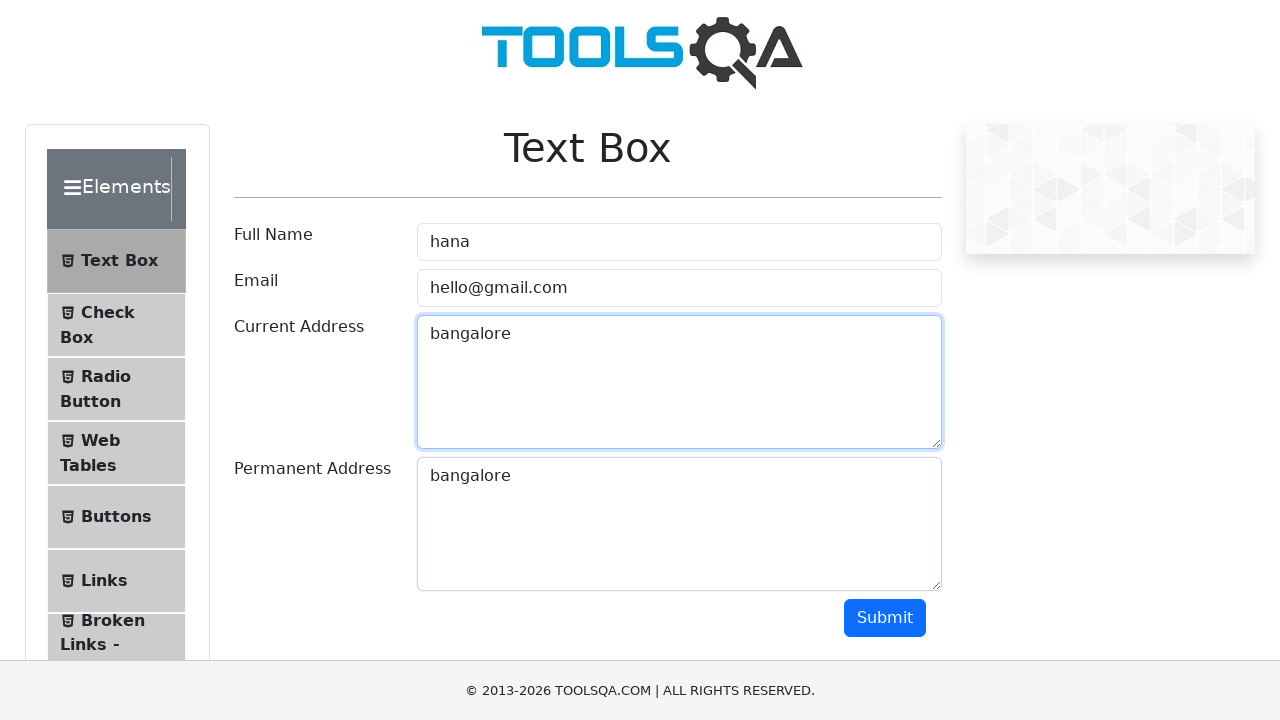

Clicked the submit button to submit the form at (885, 618) on #submit
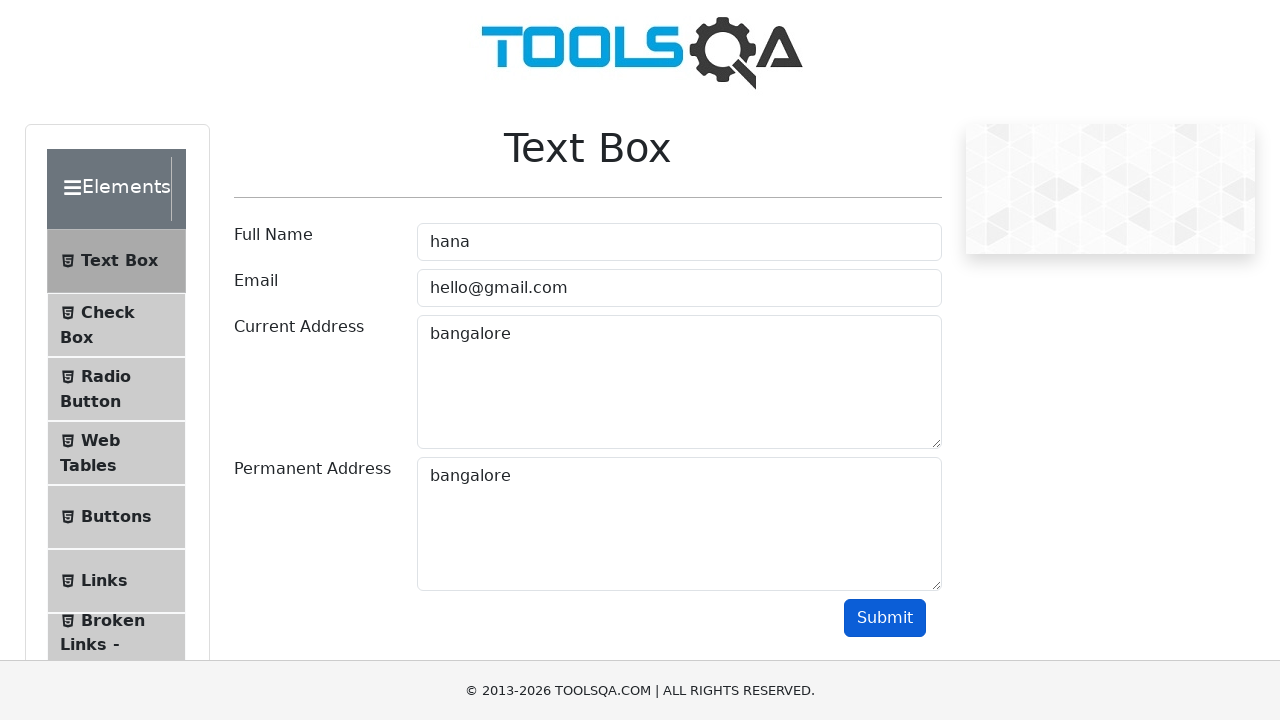

Form output appeared after submission
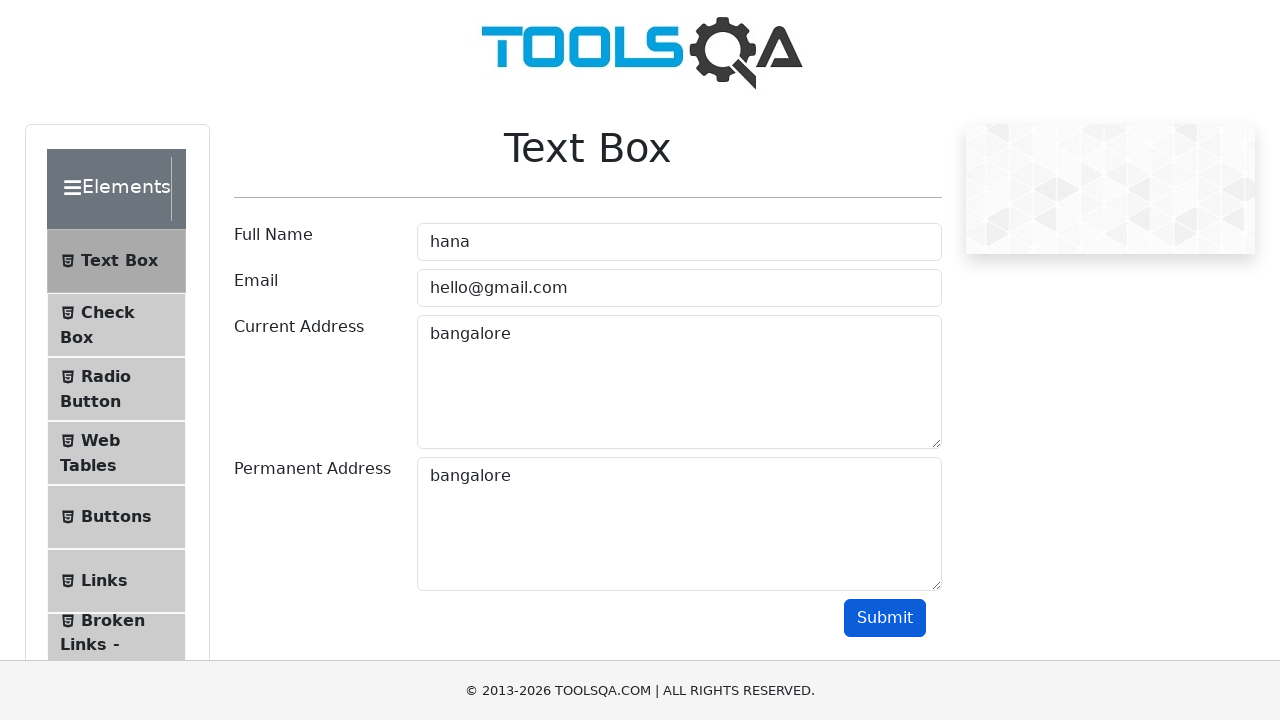

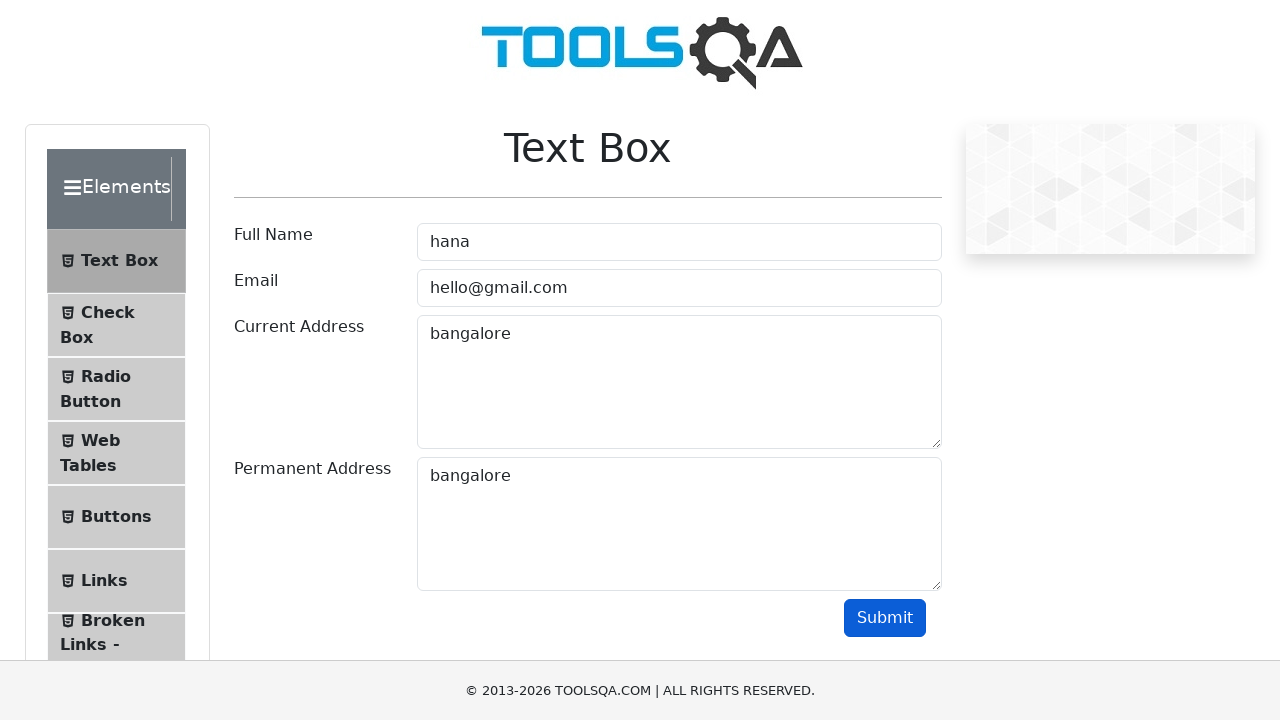